Tests an e-commerce website by searching for products, adding items to cart based on search results and product names, then proceeding through checkout flow

Starting URL: https://rahulshettyacademy.com/seleniumPractise/#/

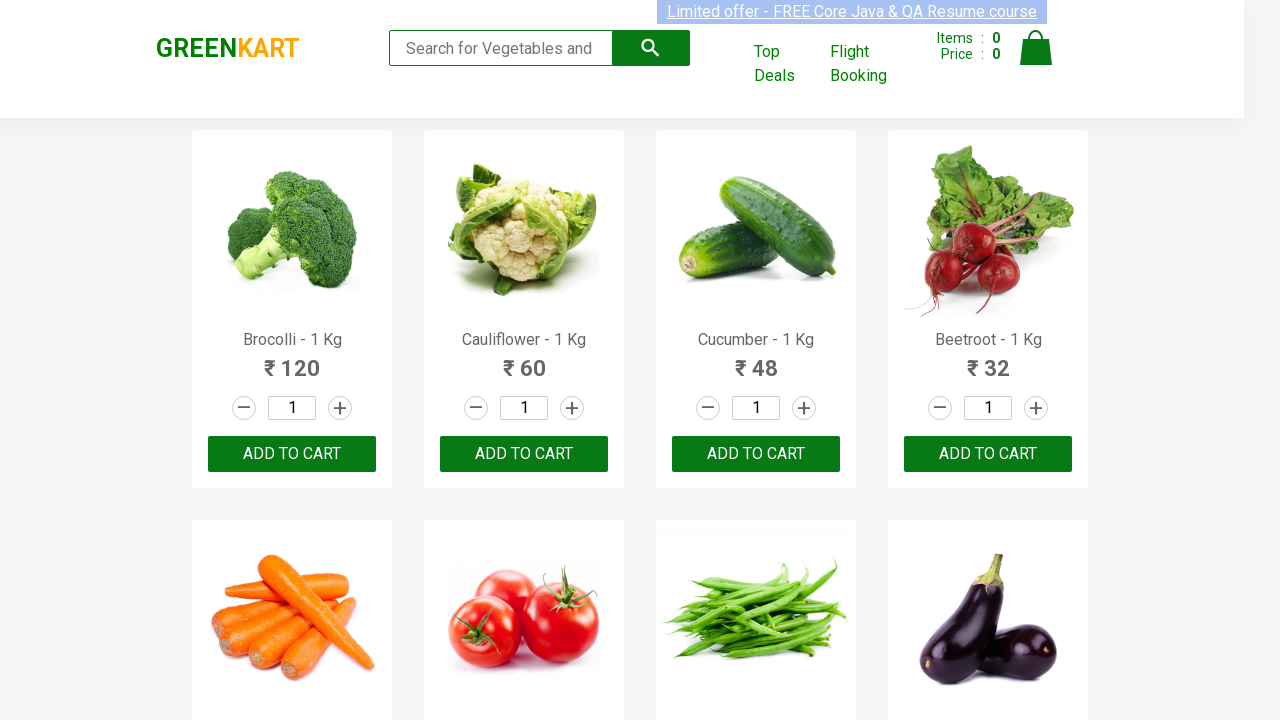

Waited for brand selector to be visible
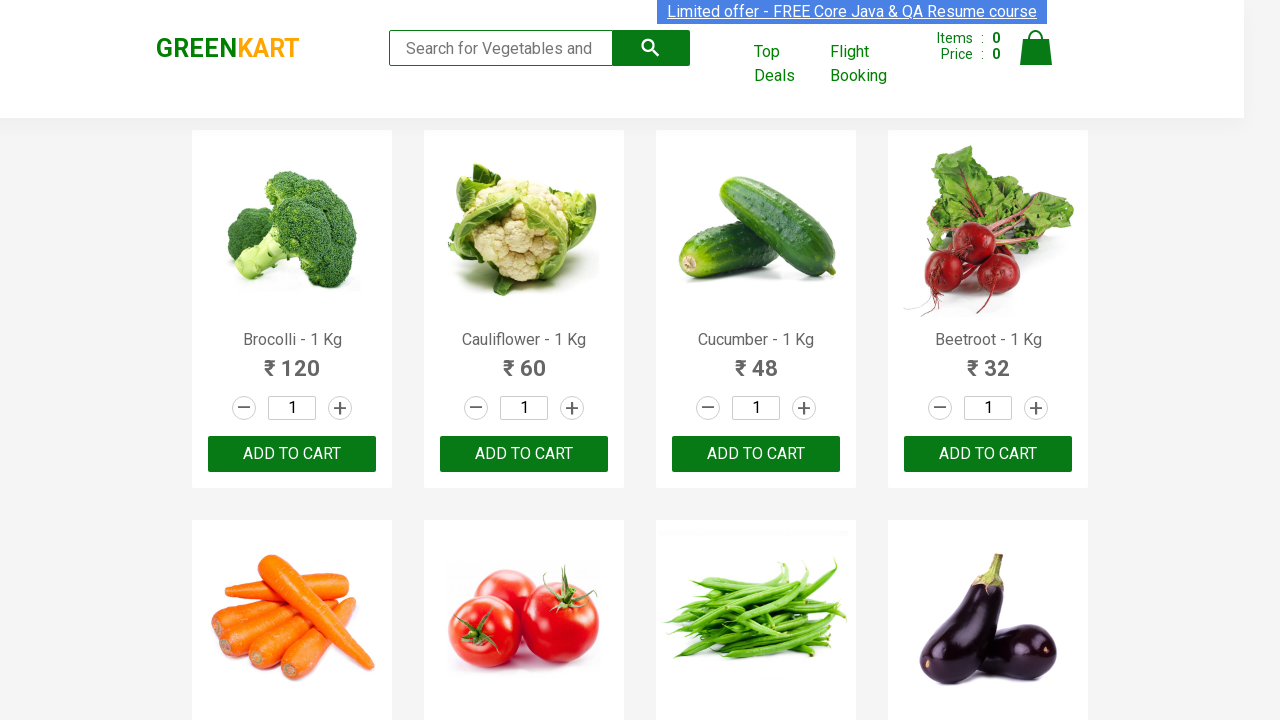

Verified 'GREENKART' brand text is displayed
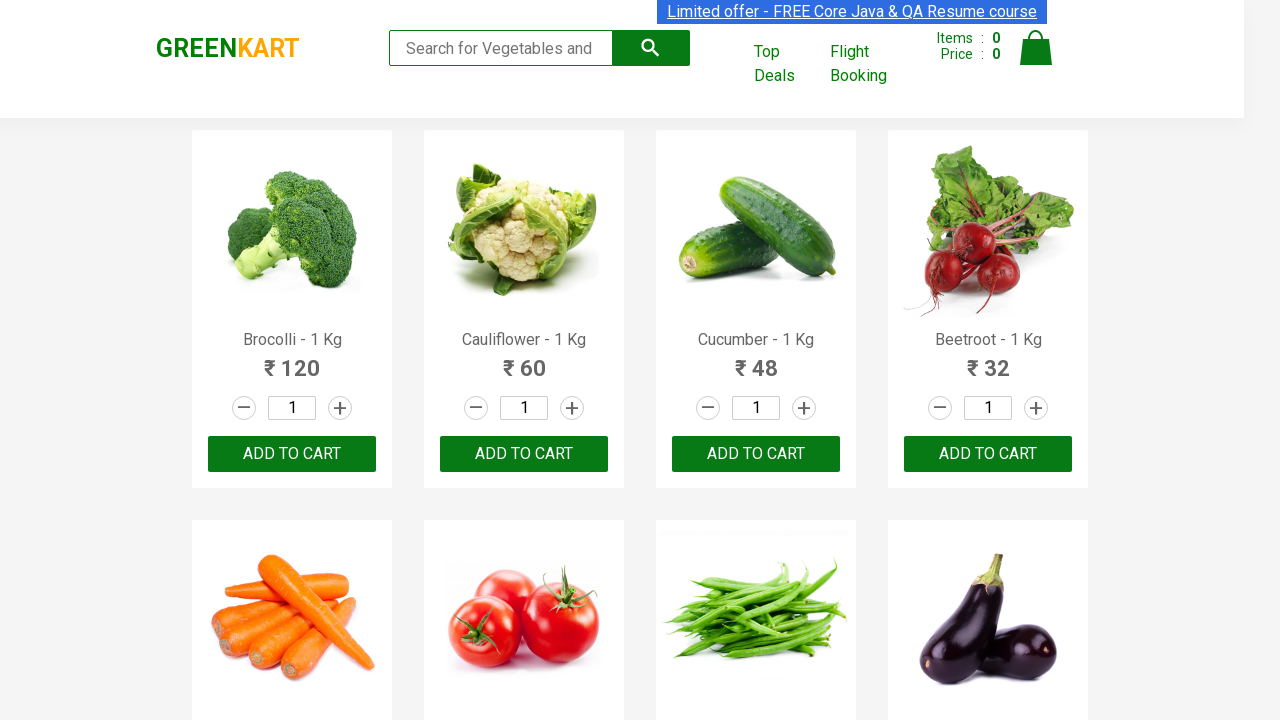

Filled search field with 'ca' to search for products on .search-keyword
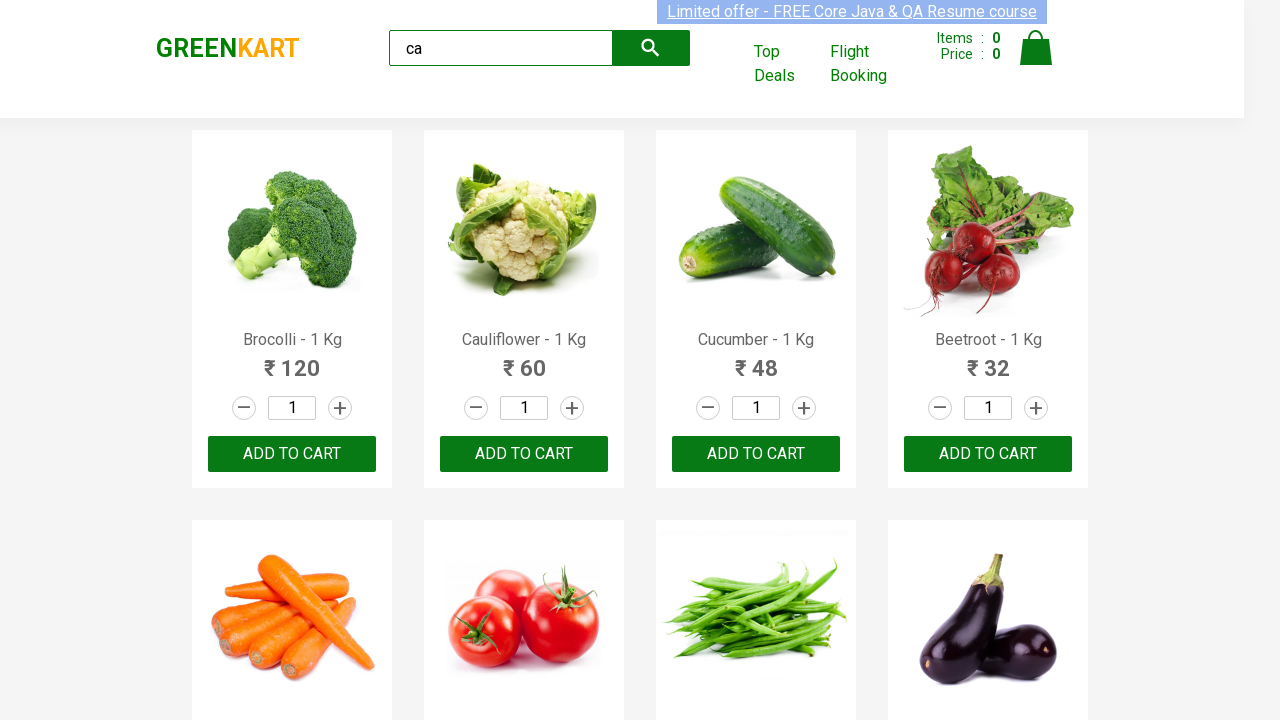

Waited for search results to display products
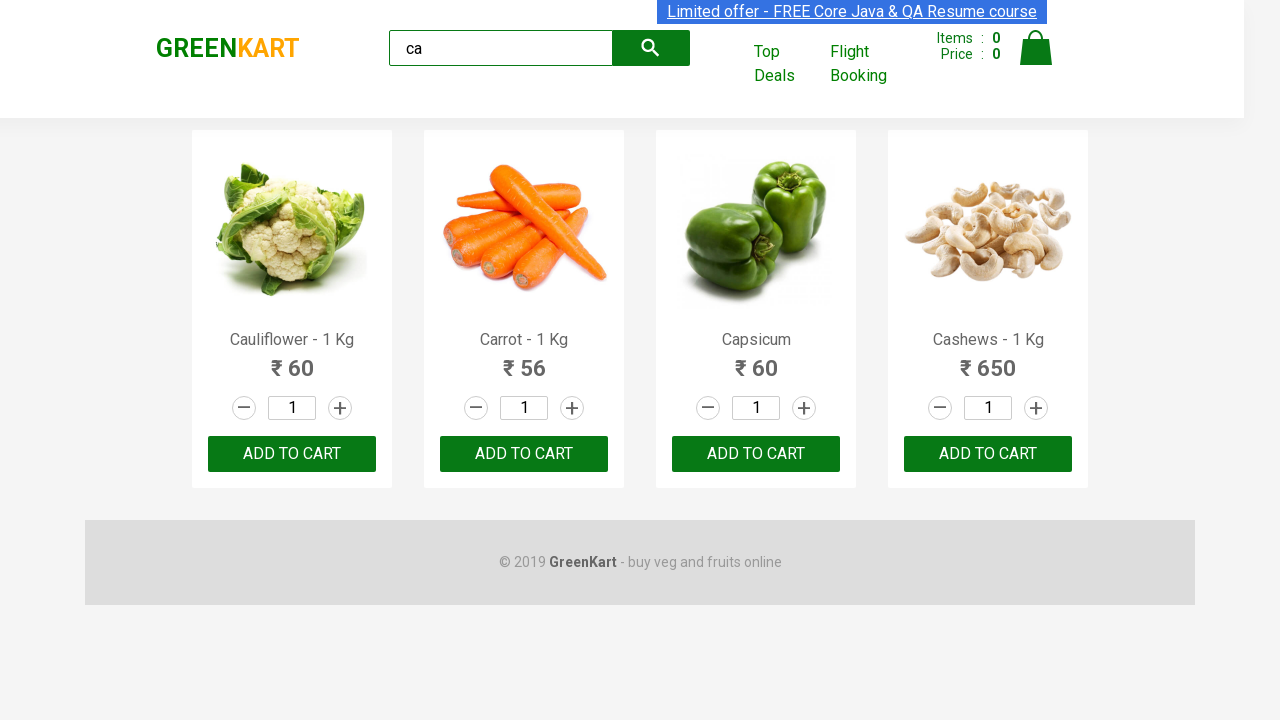

Clicked 'add to cart' button on the third product at (756, 454) on .products .product >> nth=2 >> internal:text="add to cart"i
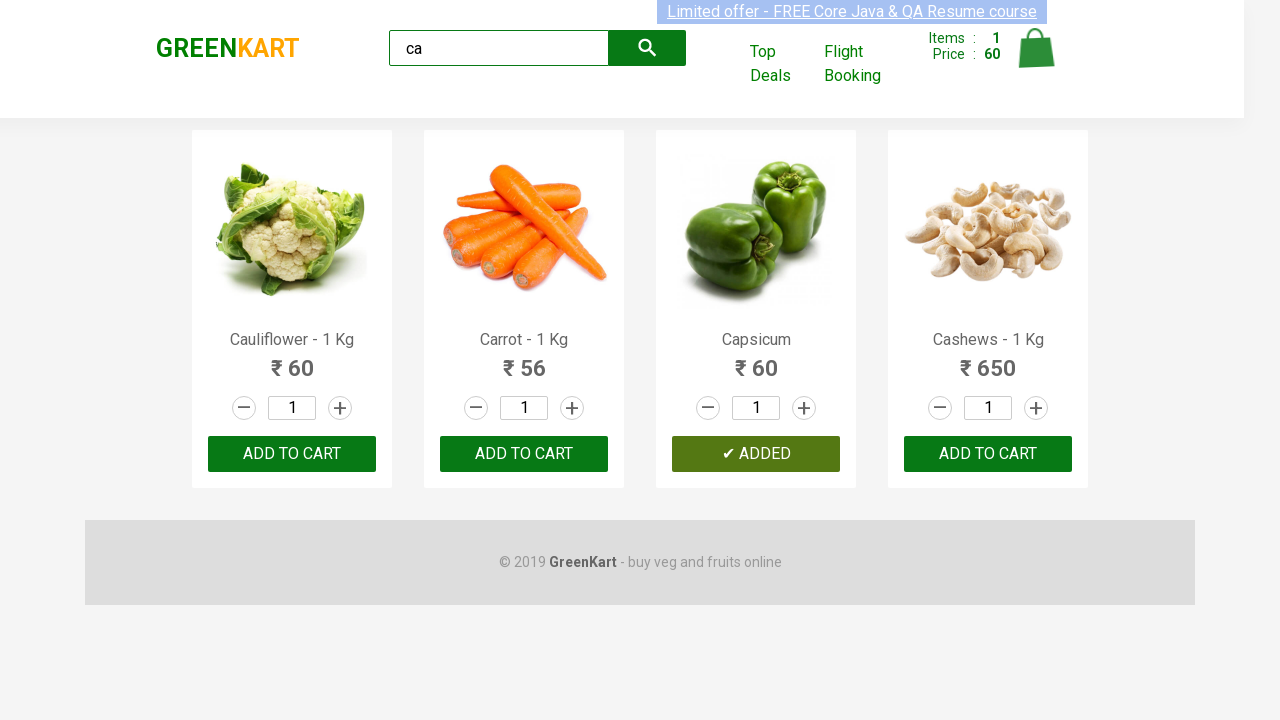

Retrieved all product elements from search results
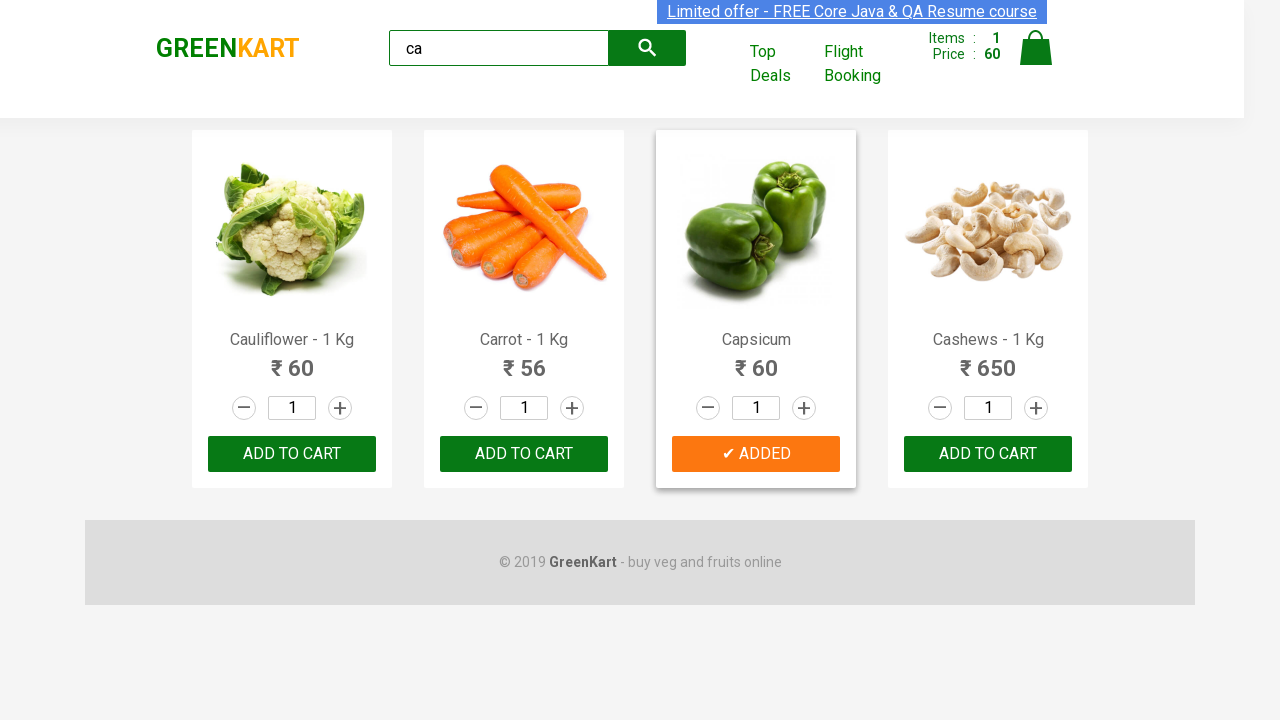

Extracted product name: 'cauliflower - 1 kg'
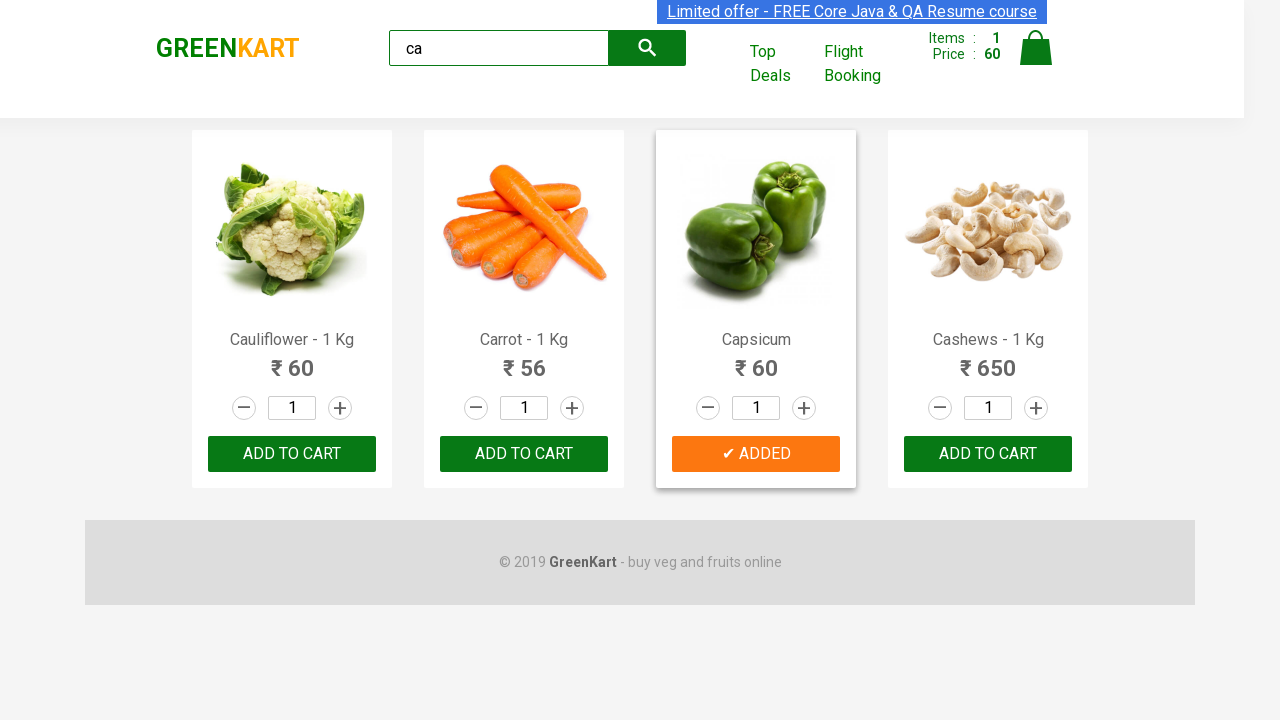

Extracted product name: 'carrot - 1 kg'
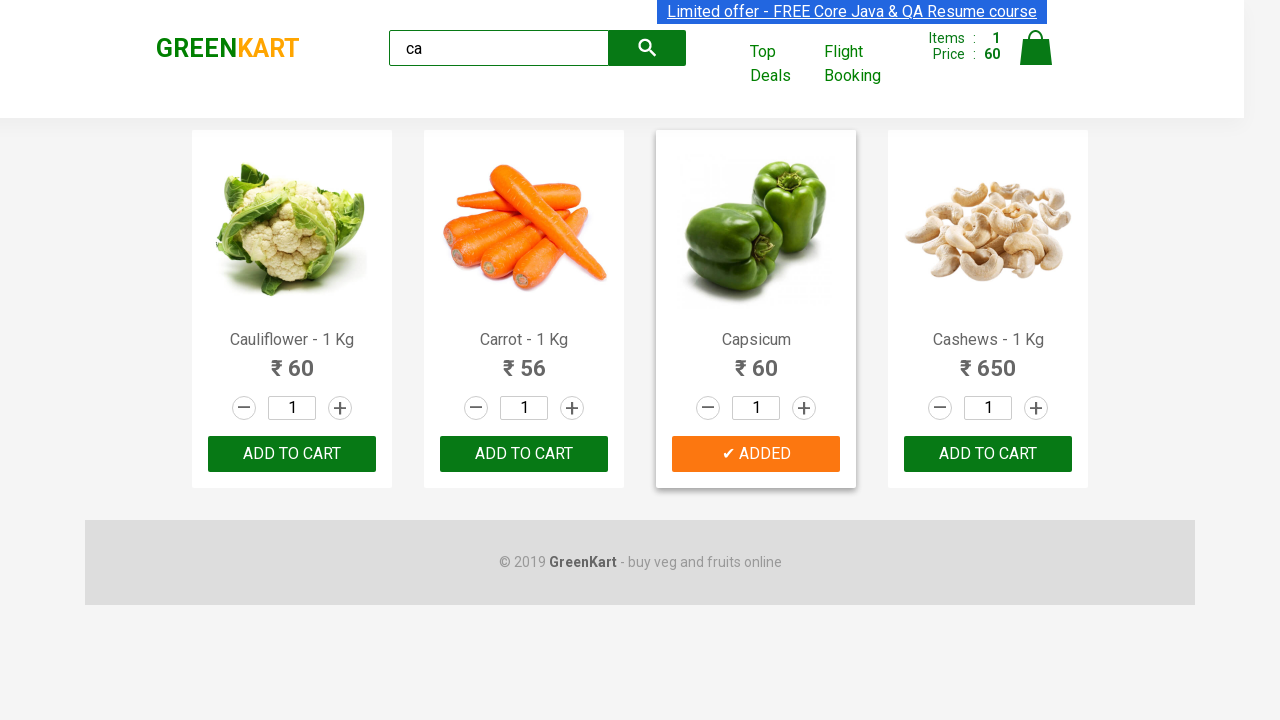

Found carrot product and clicked 'add to cart' button at (524, 454) on .products .product >> nth=1 >> button
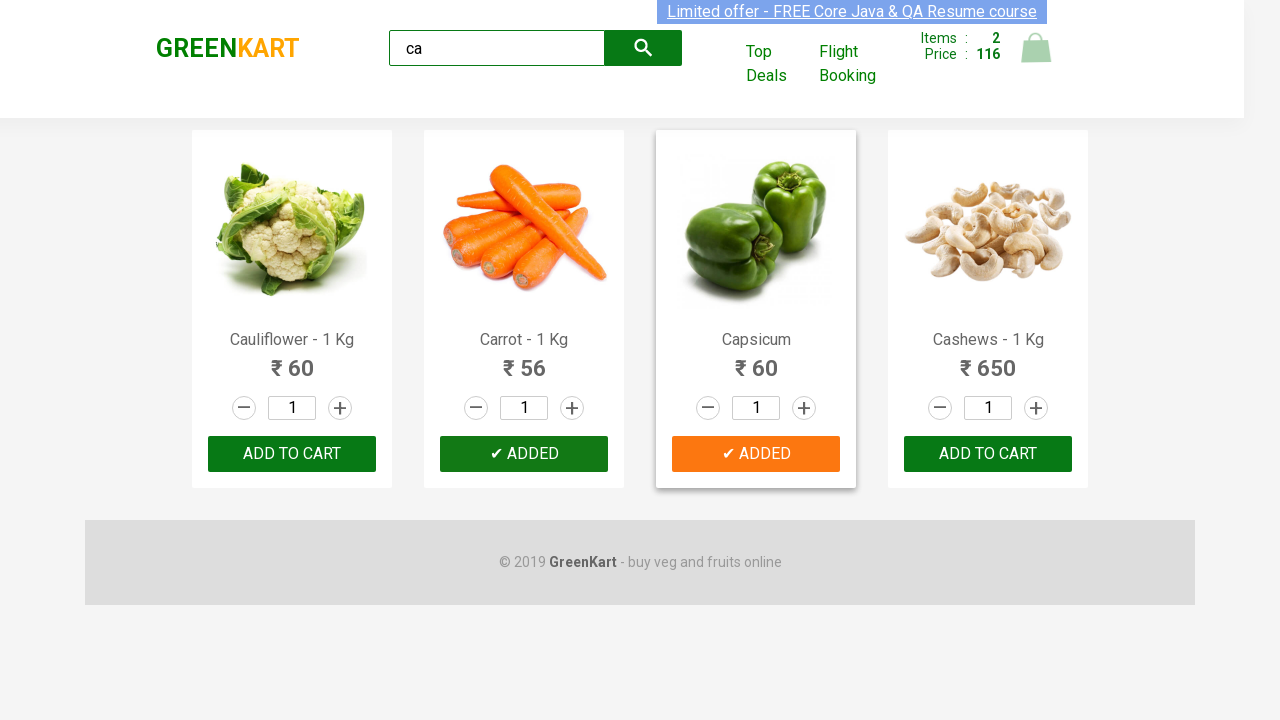

Clicked cart icon to open cart preview at (1036, 59) on a.cart-icon
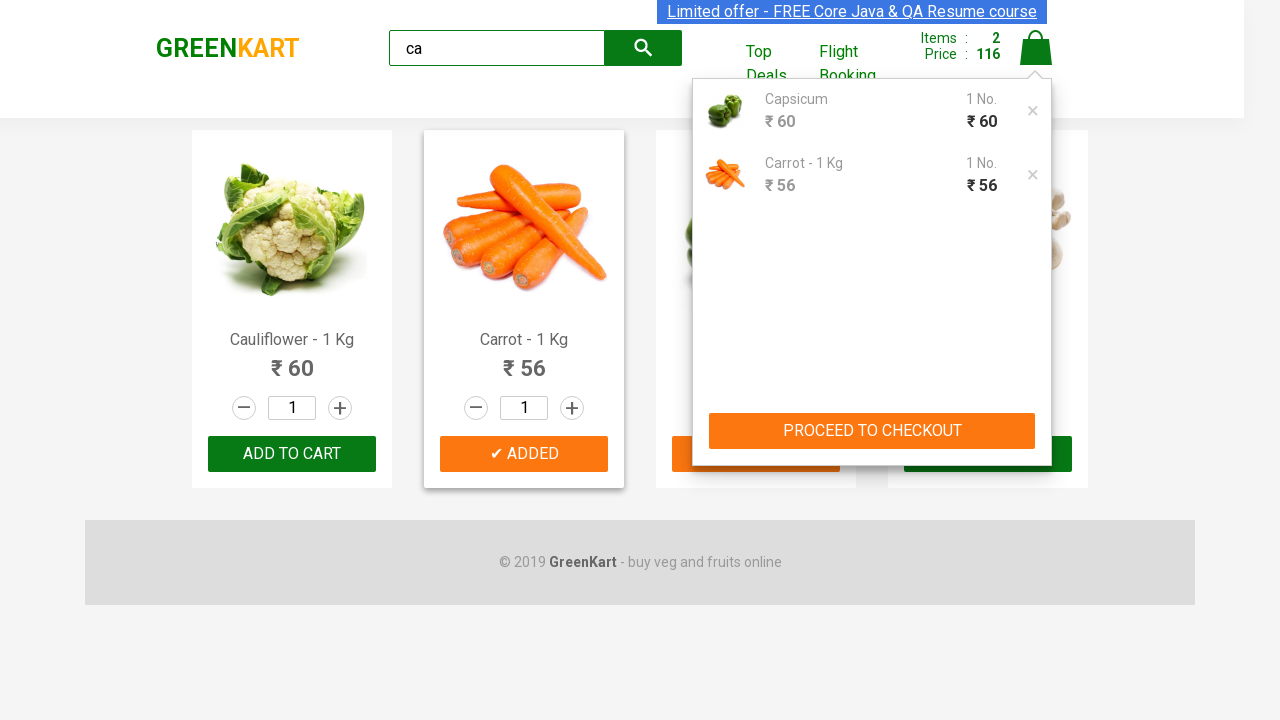

Waited for cart preview panel to become active
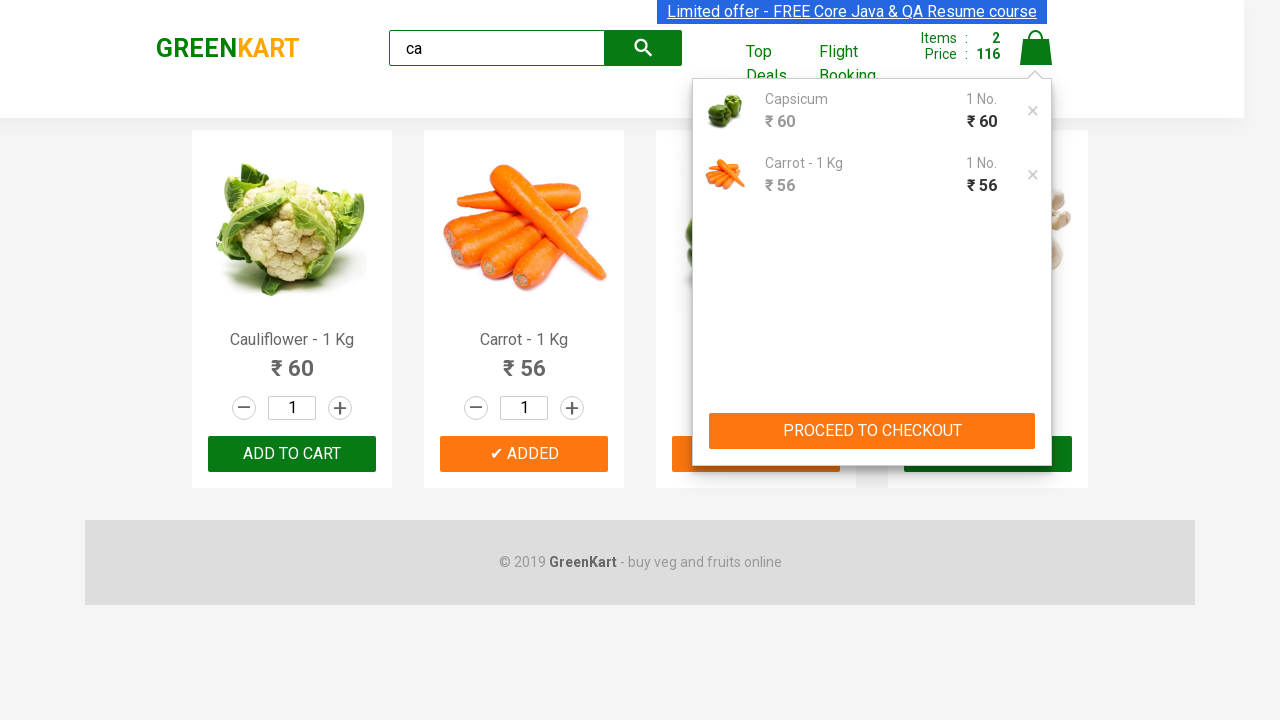

Clicked checkout button in active cart preview at (872, 431) on .cart-preview.active button
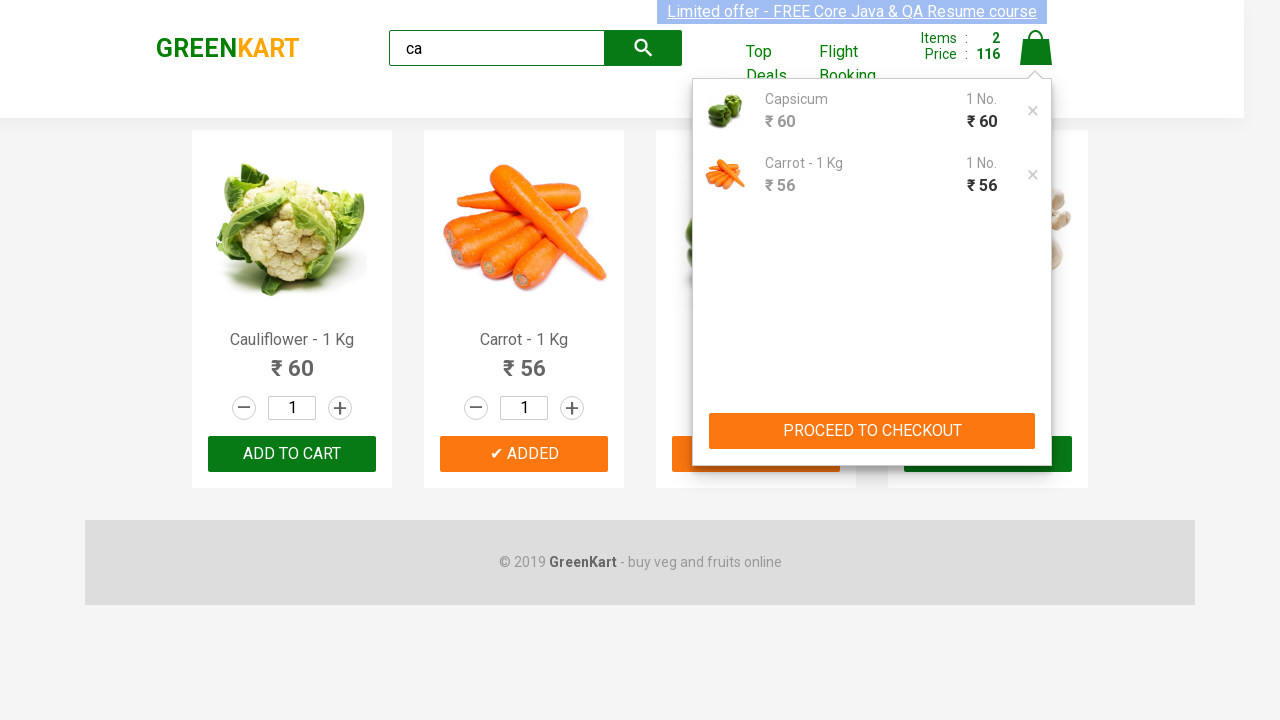

Verified navigation to cart page
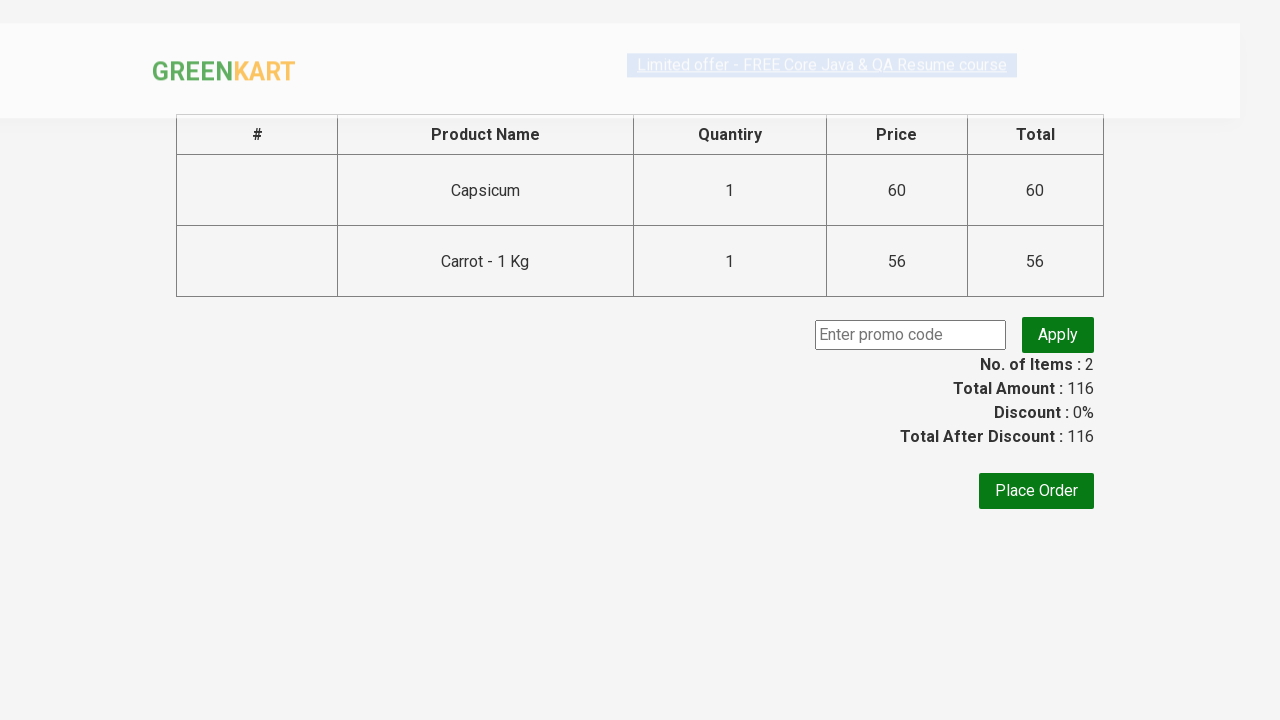

Clicked 'Place Order' button to proceed to checkout at (1036, 491) on internal:role=button[name="Place Order"i]
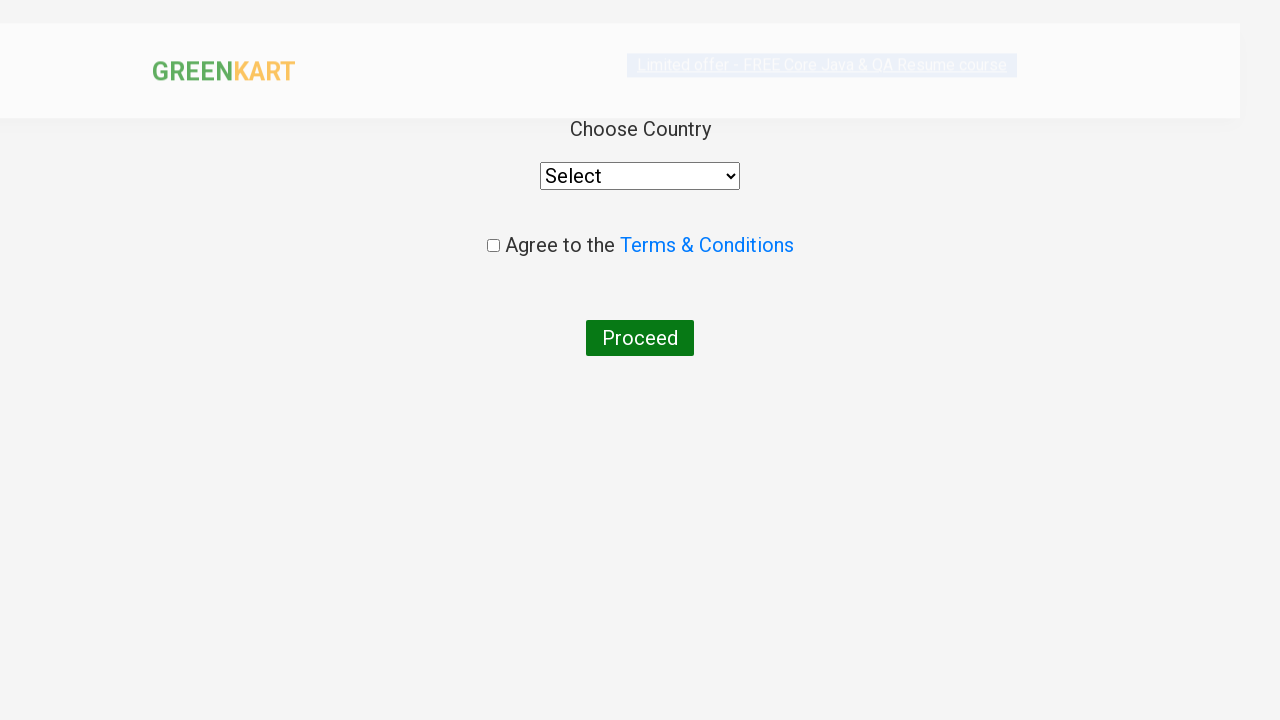

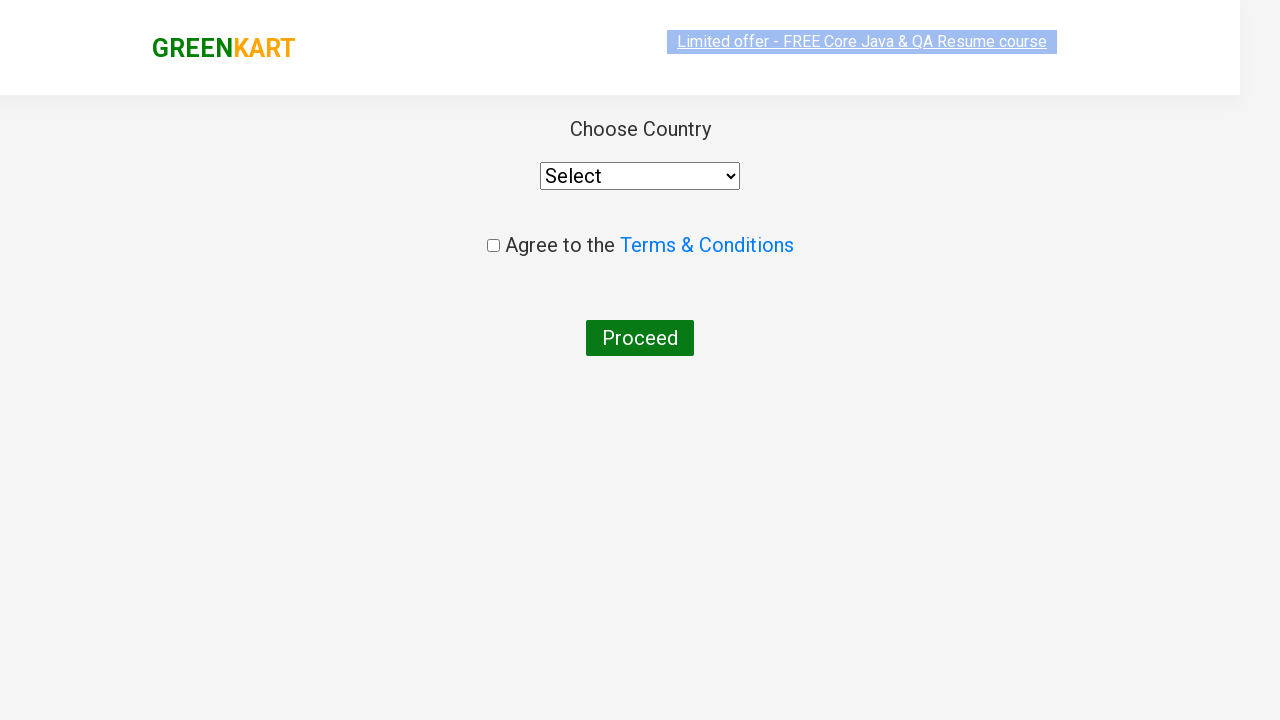